Tests that the todo count displays and updates correctly as items are added

Starting URL: https://demo.playwright.dev/todomvc

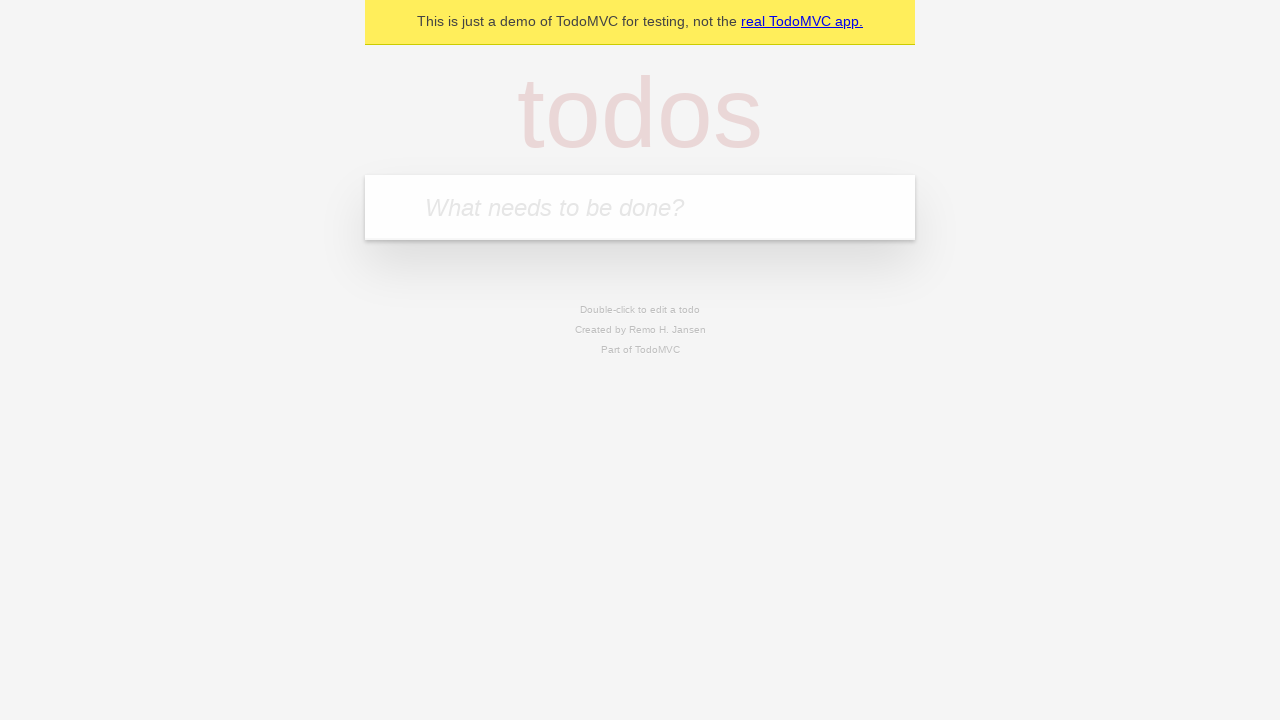

Filled todo input field with 'buy some cheese' on internal:attr=[placeholder="What needs to be done?"i]
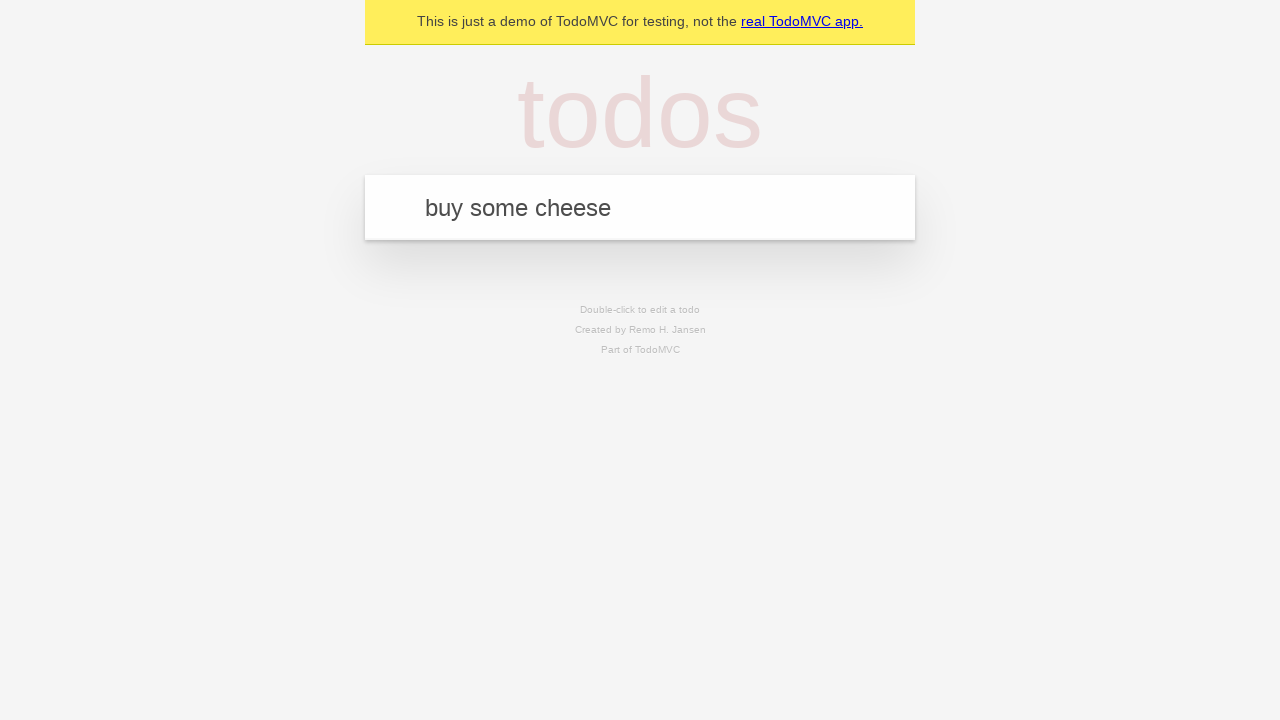

Pressed Enter to add first todo item on internal:attr=[placeholder="What needs to be done?"i]
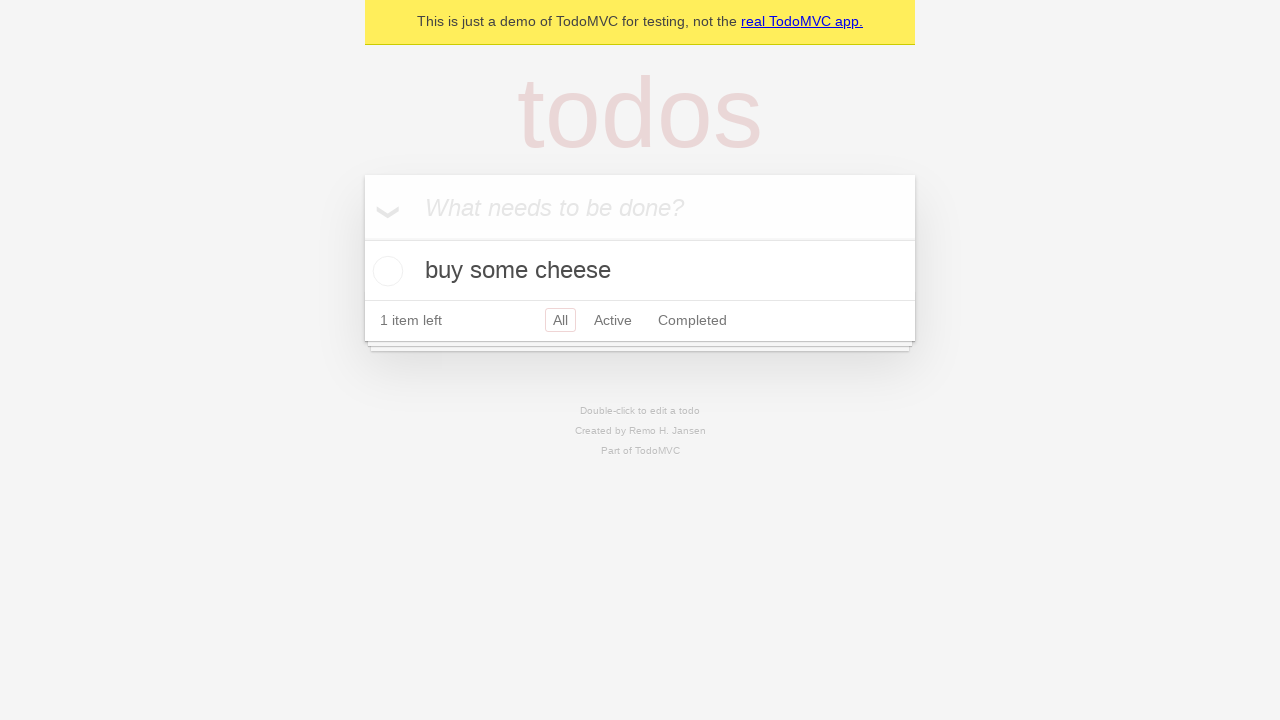

Todo count element appeared on page
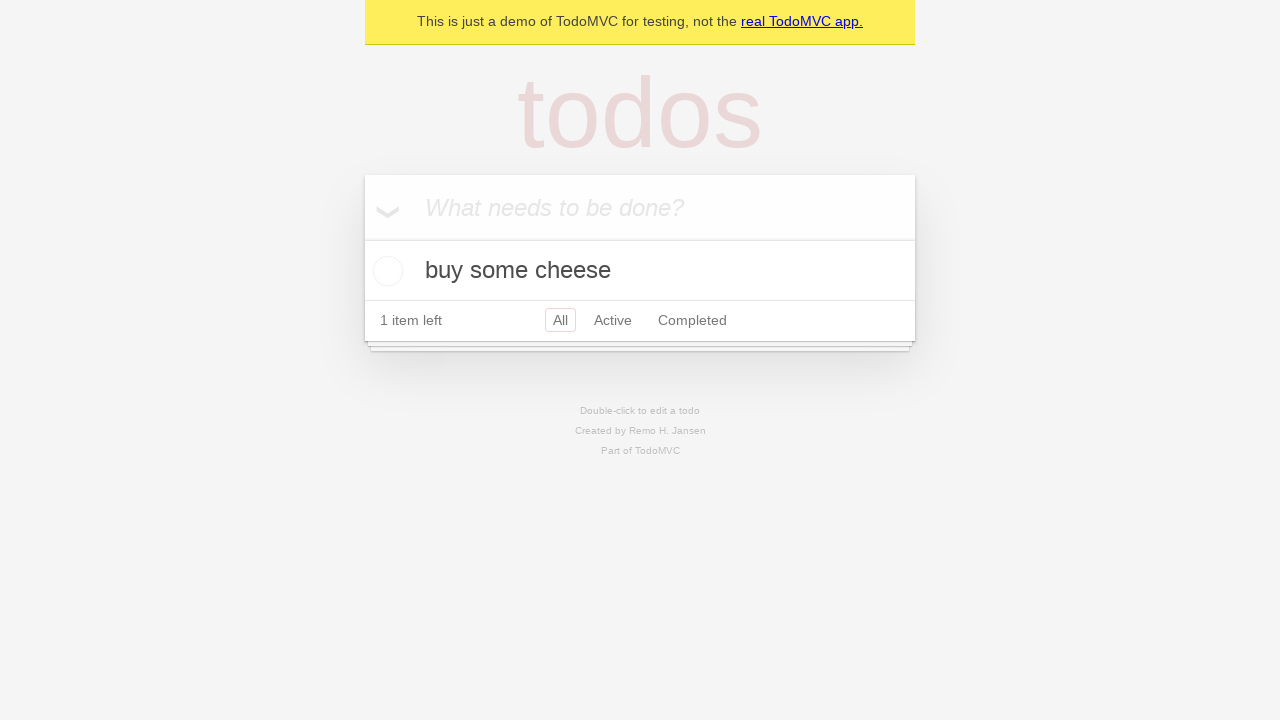

Filled todo input field with 'feed the cat' on internal:attr=[placeholder="What needs to be done?"i]
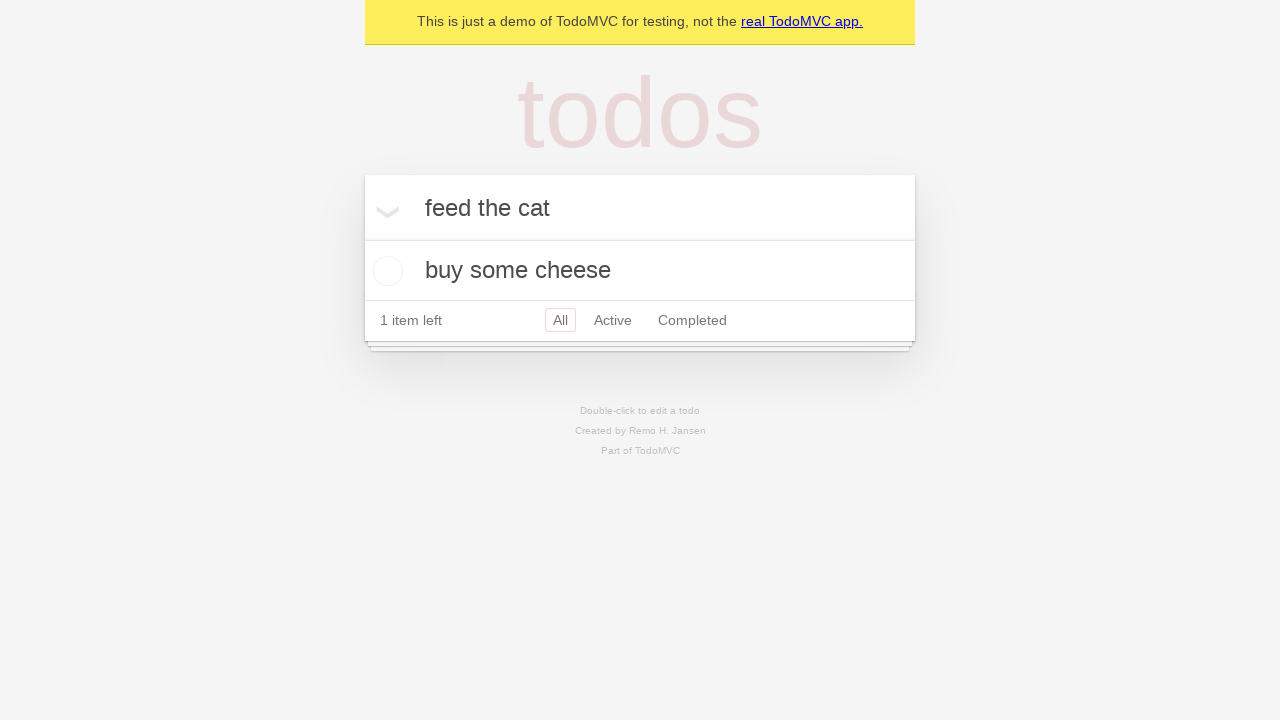

Pressed Enter to add second todo item on internal:attr=[placeholder="What needs to be done?"i]
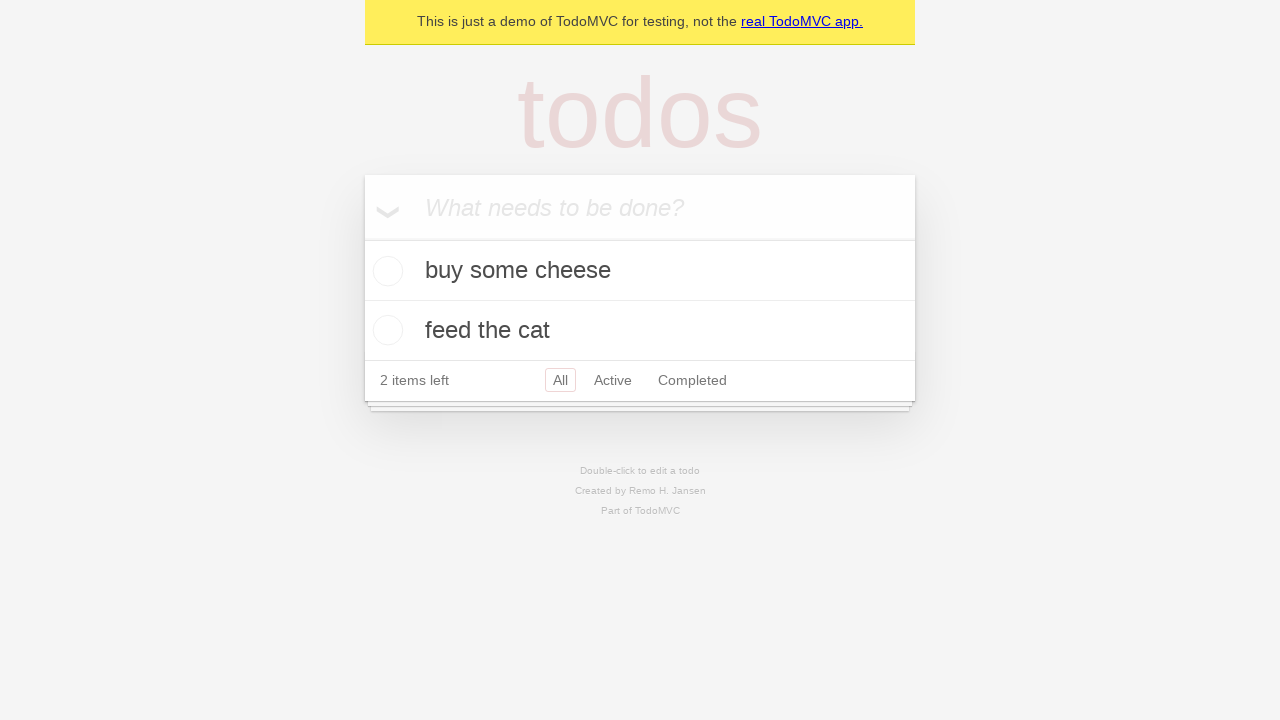

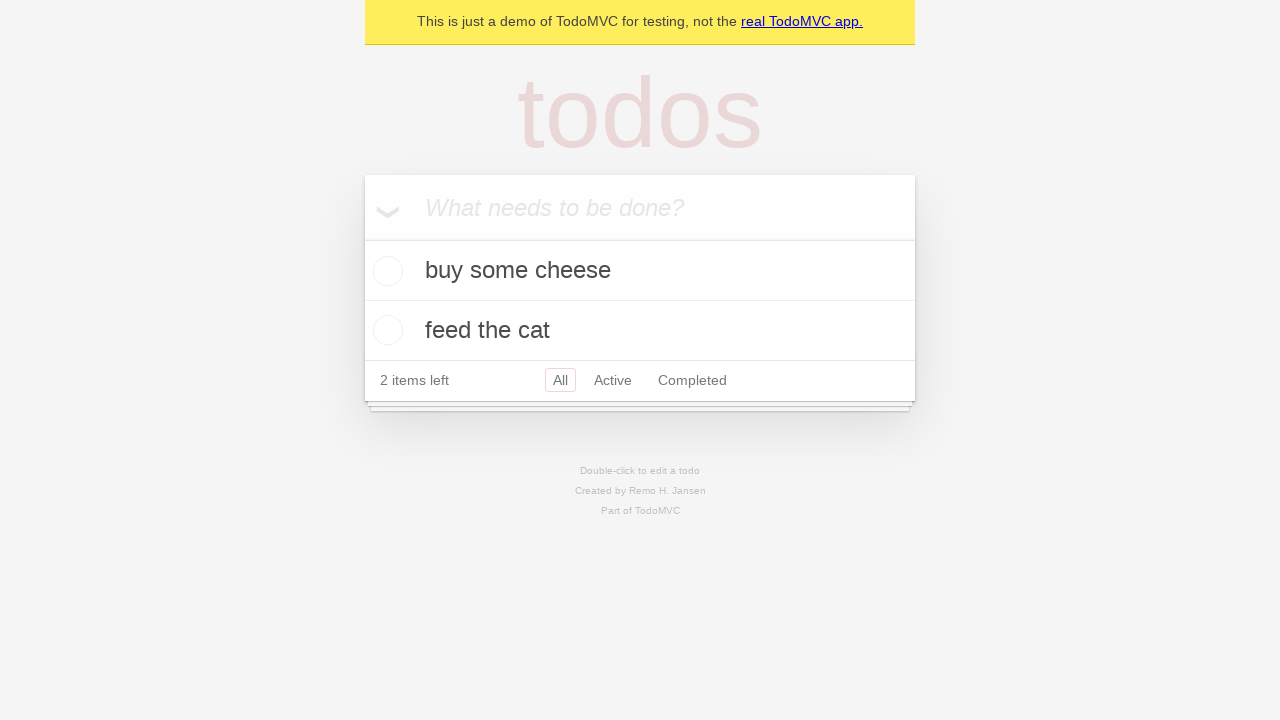